Tests tooltip functionality by switching to an iframe, scrolling to an age input field, and hovering over it to trigger the tooltip display

Starting URL: https://jqueryui.com/tooltip/

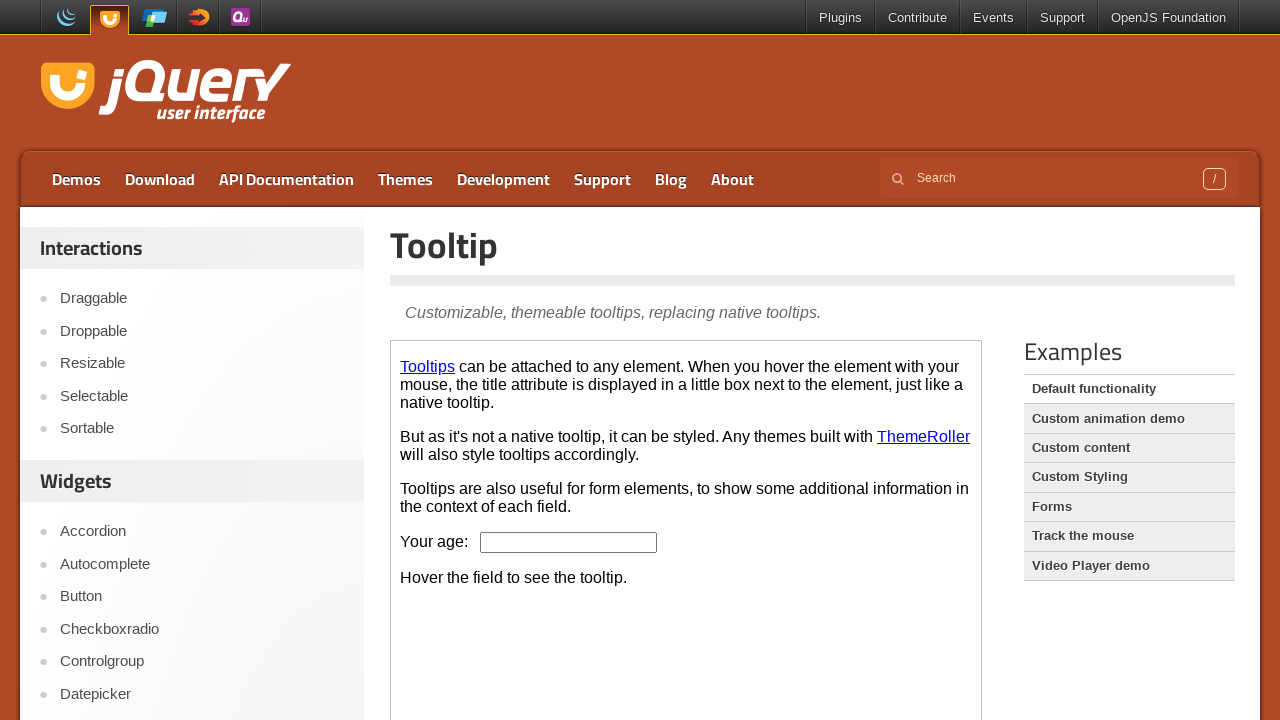

Located the demo iframe
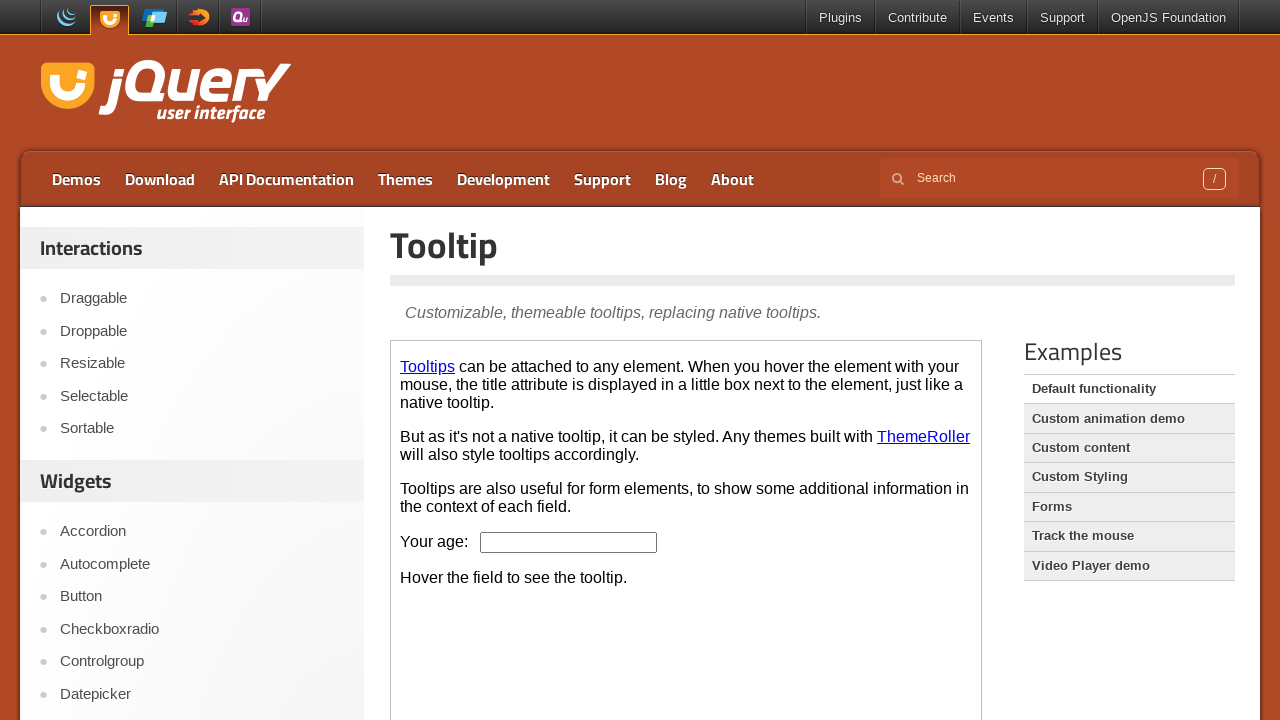

Located the age input field in the iframe
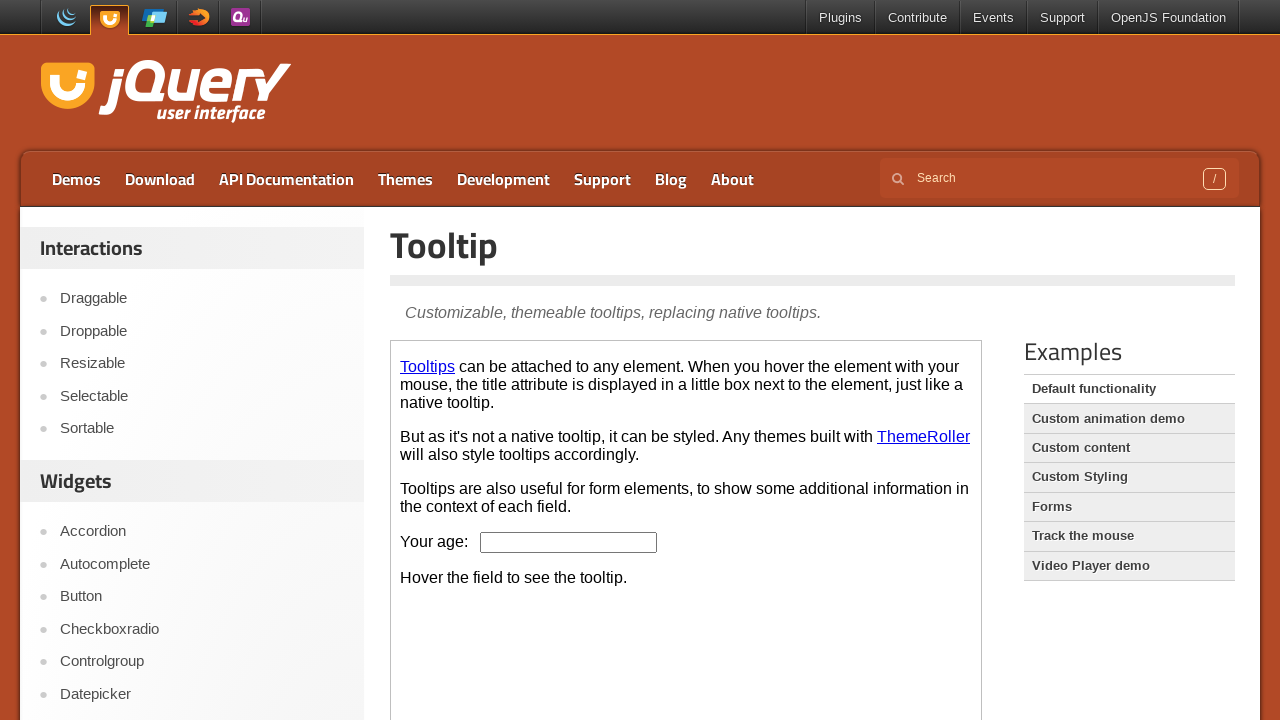

Scrolled to the age input field
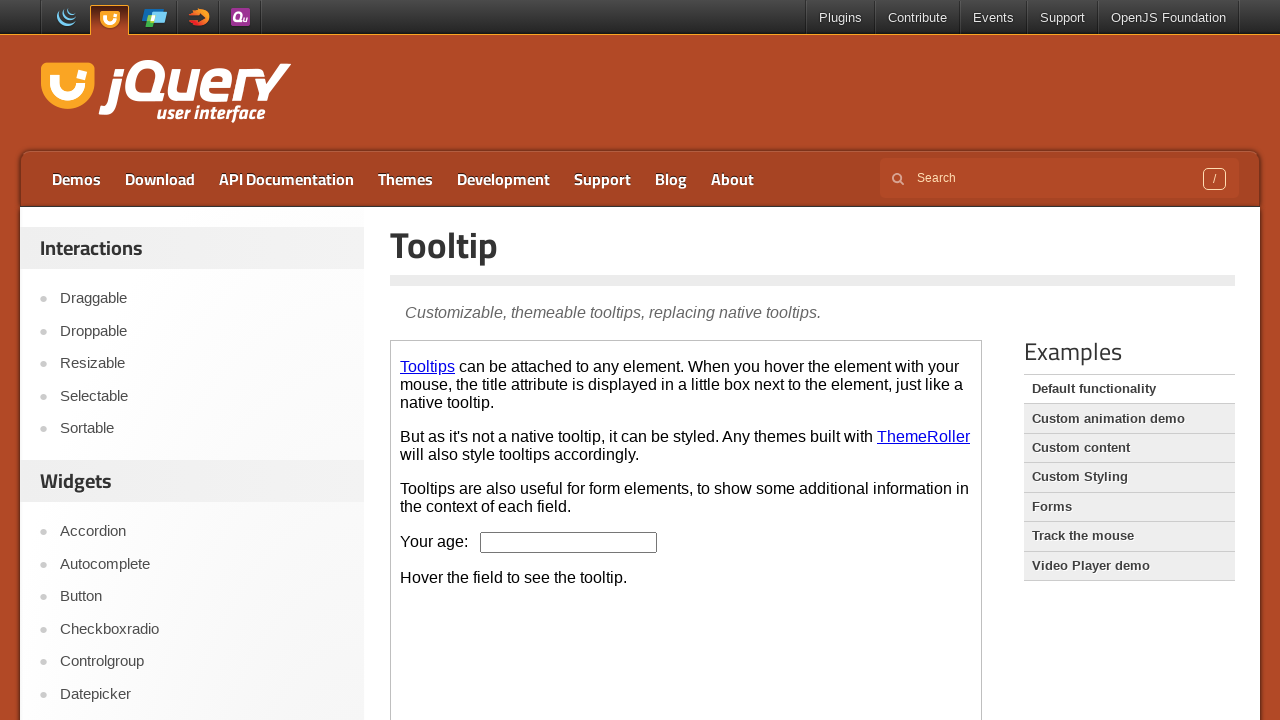

Hovered over the age input field to trigger tooltip at (569, 542) on .demo-frame >> internal:control=enter-frame >> #age
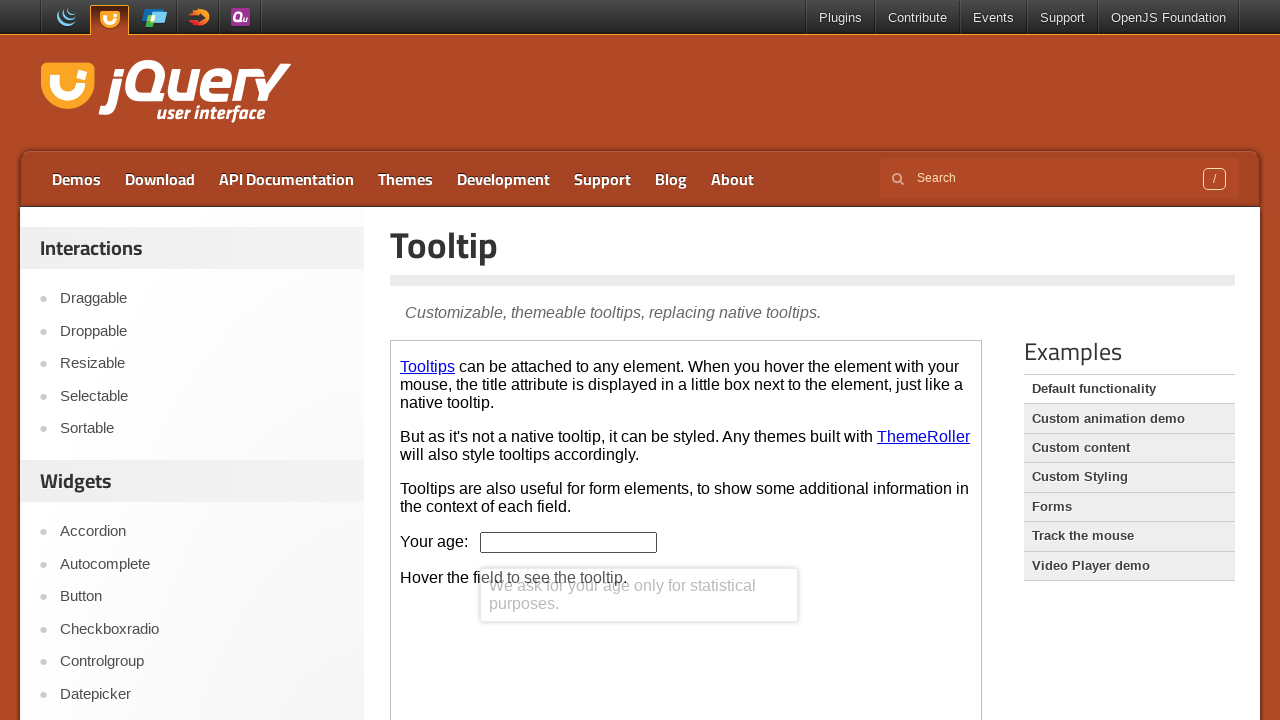

Waited 500ms for tooltip to appear
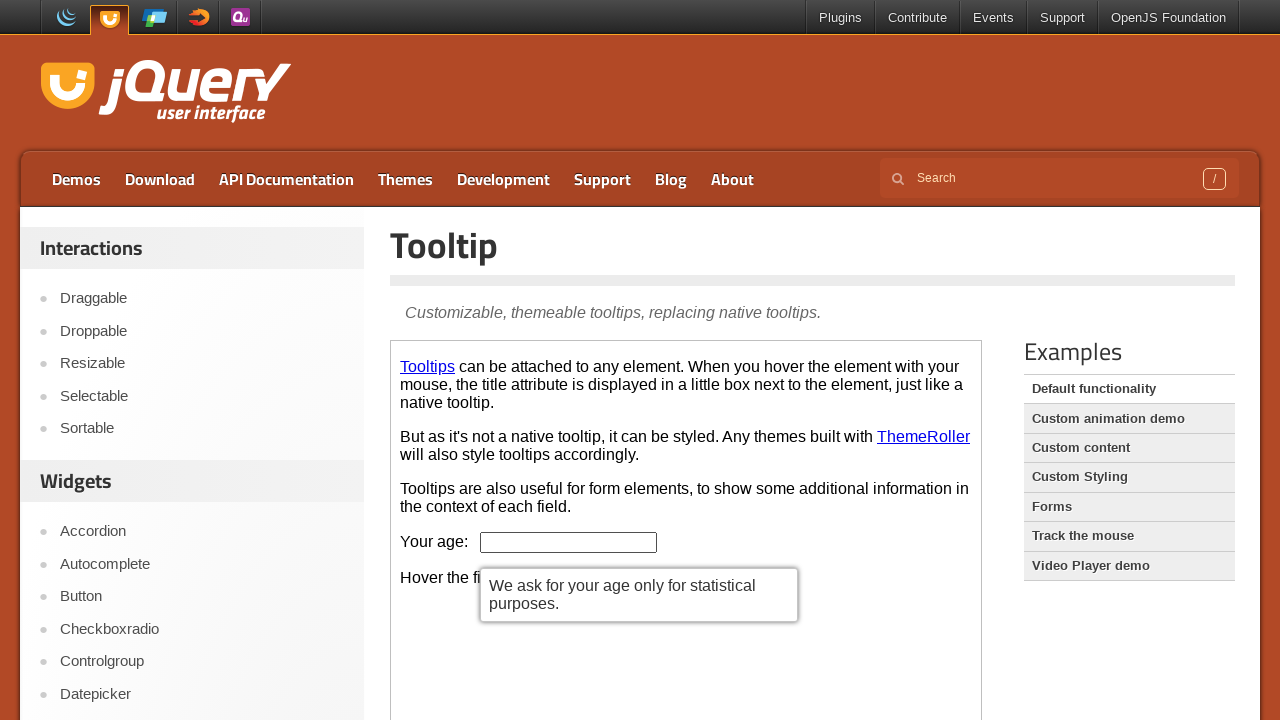

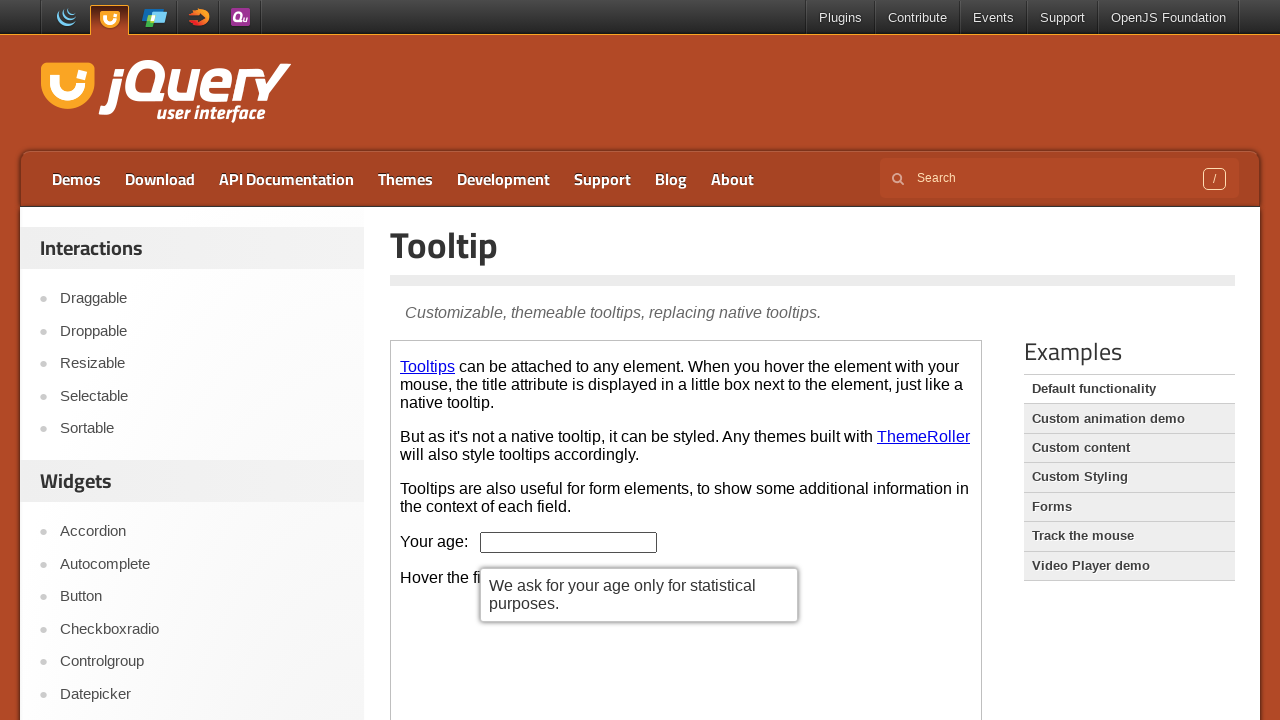